Tests JavaScript prompt dialog functionality by clicking a button to trigger a JS prompt, entering text into the prompt, and accepting it.

Starting URL: https://the-internet.herokuapp.com/javascript_alerts

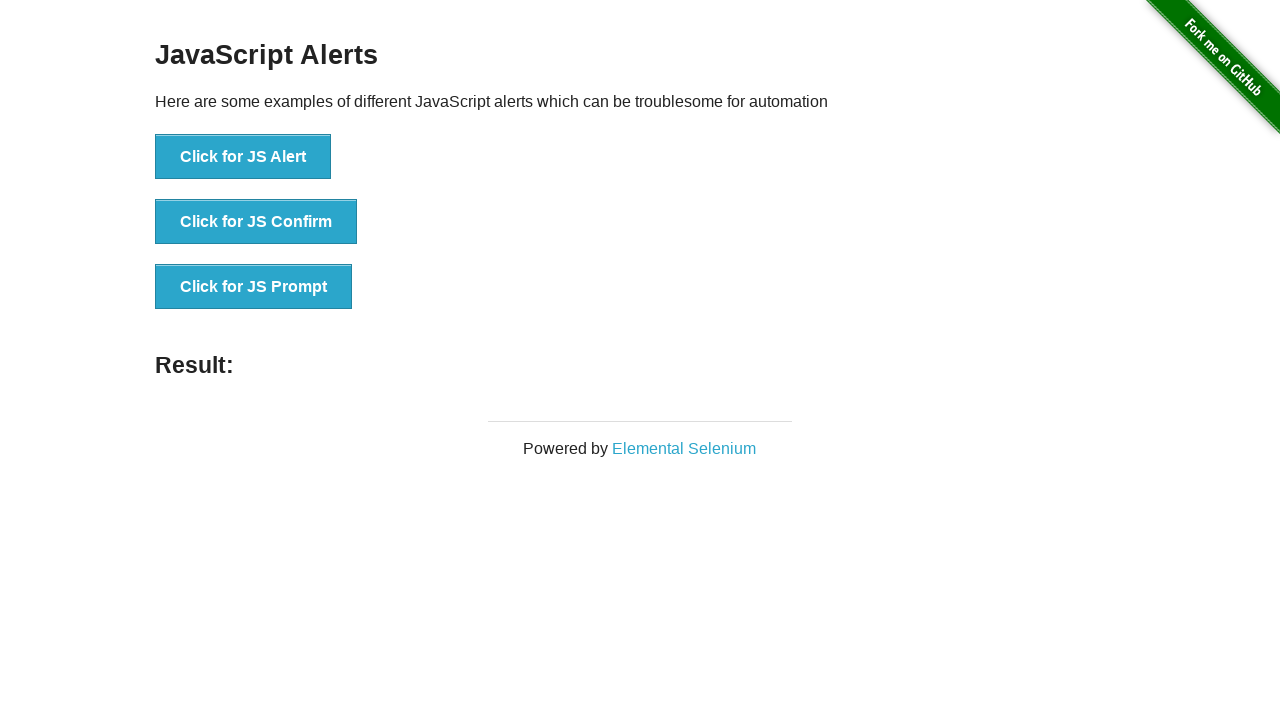

Set up dialog handler to accept JS prompt with text 'Hello There!!'
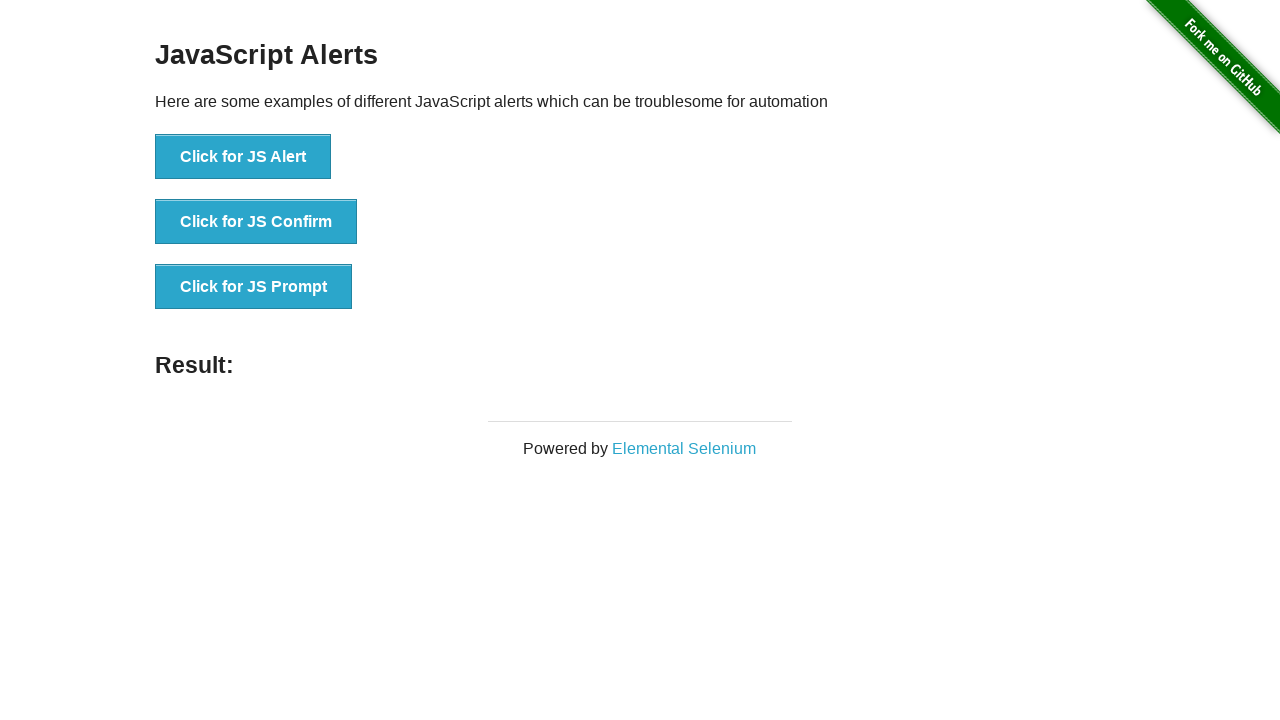

Clicked button to trigger JS prompt dialog at (254, 287) on xpath=//button[text()='Click for JS Prompt']
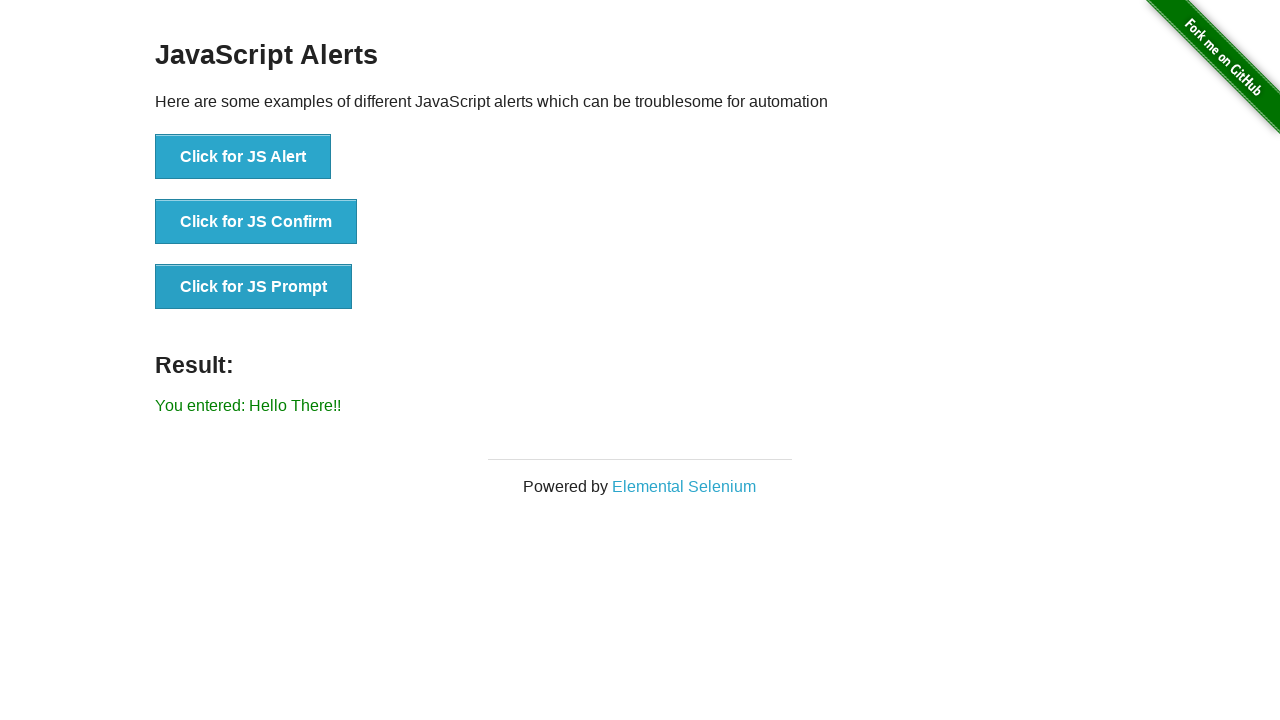

Prompt result 'Hello There!!' successfully displayed on page
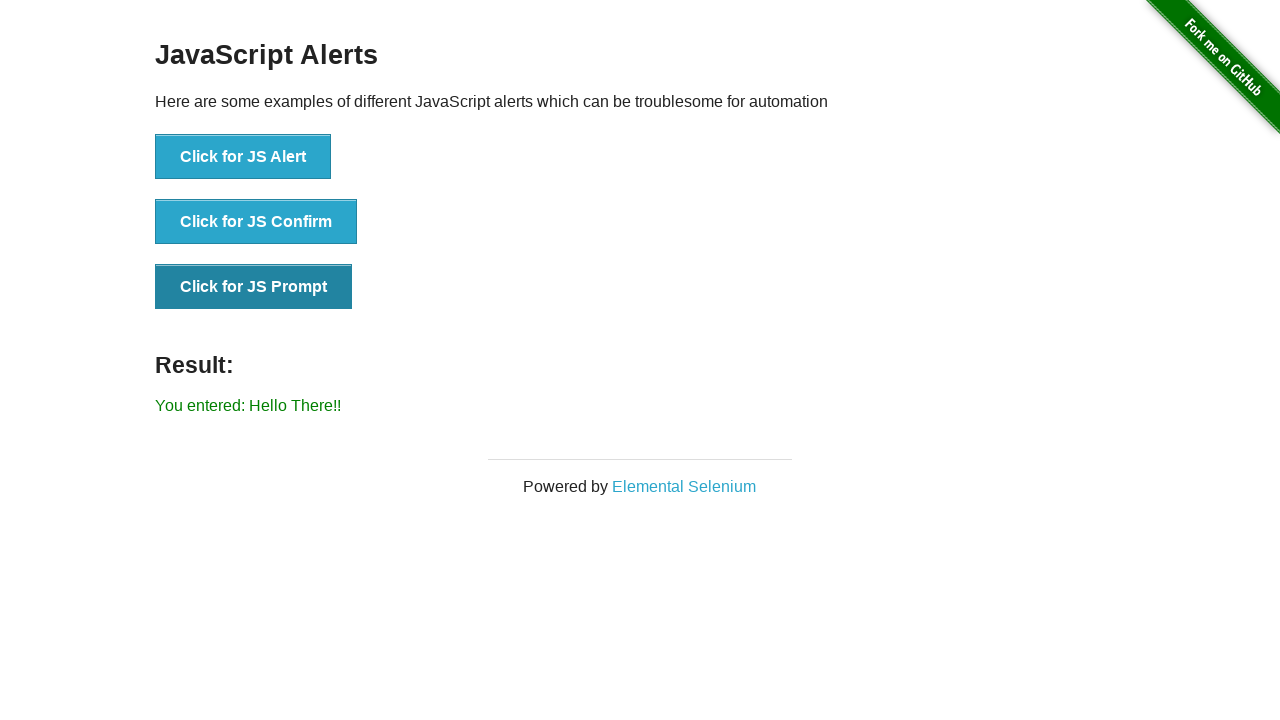

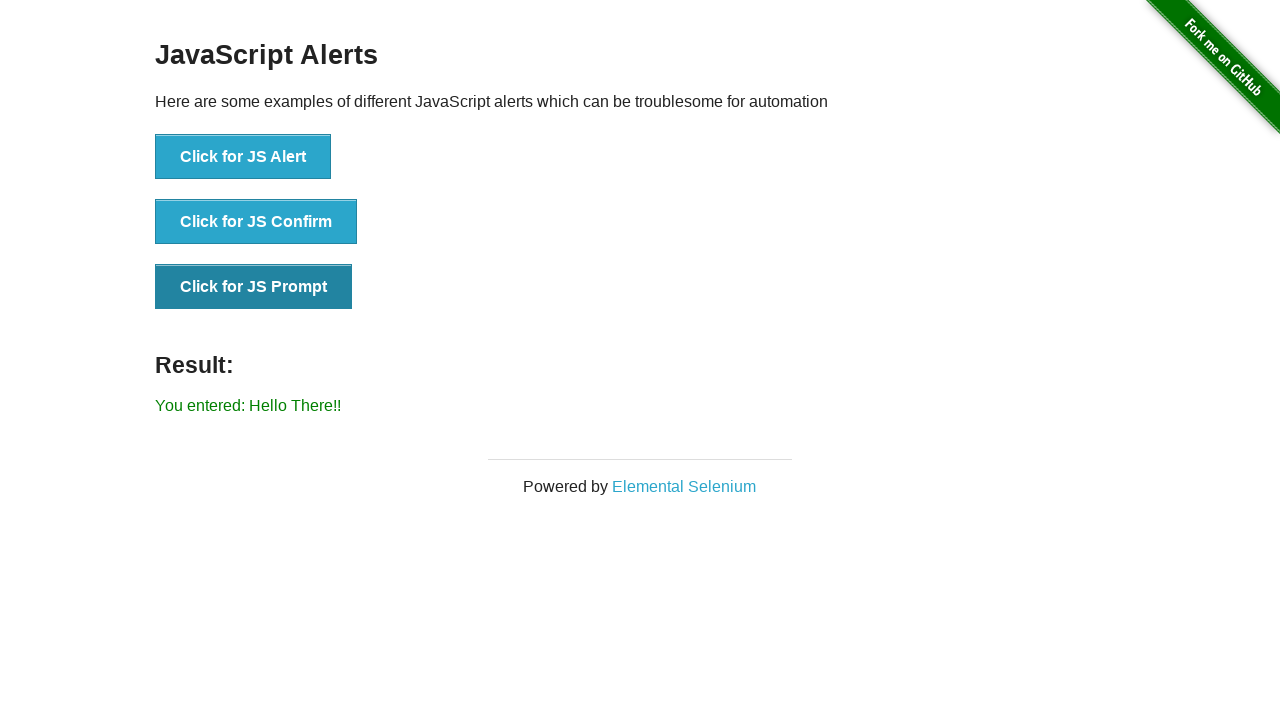